Tests that a todo item is removed when edited to an empty string.

Starting URL: https://demo.playwright.dev/todomvc

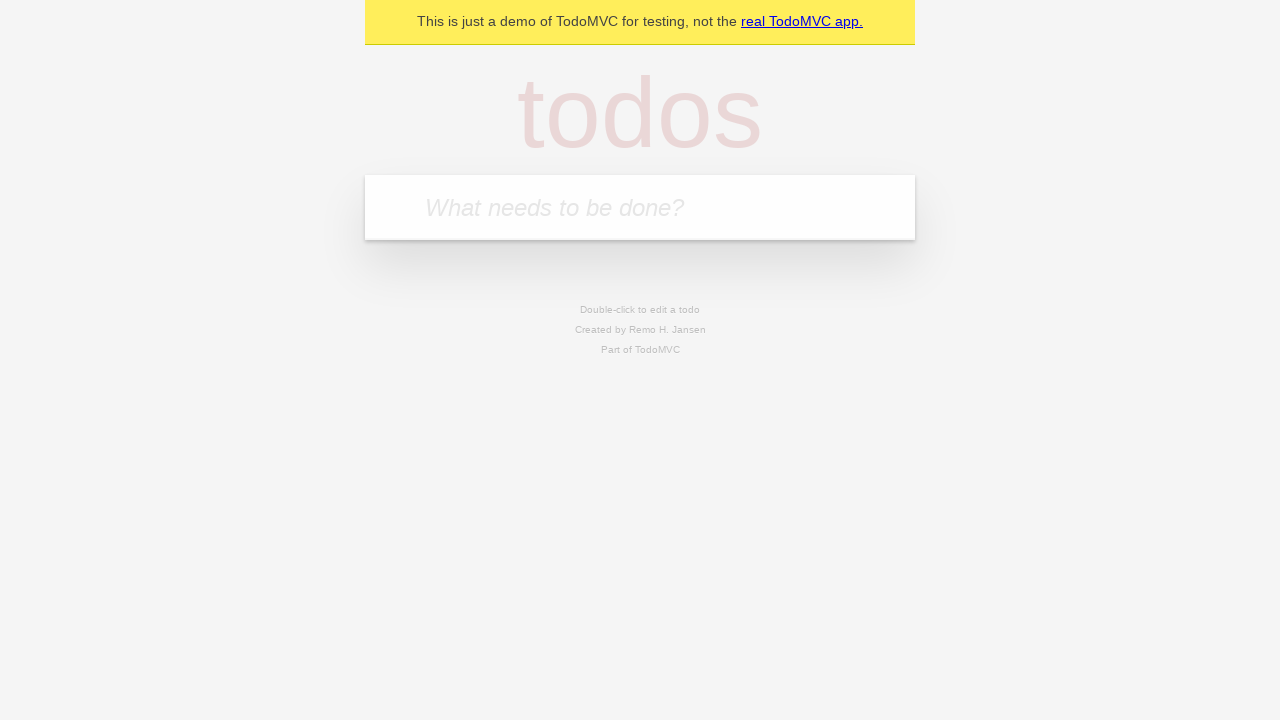

Filled todo input with 'buy some cheese' on [placeholder='What needs to be done?']
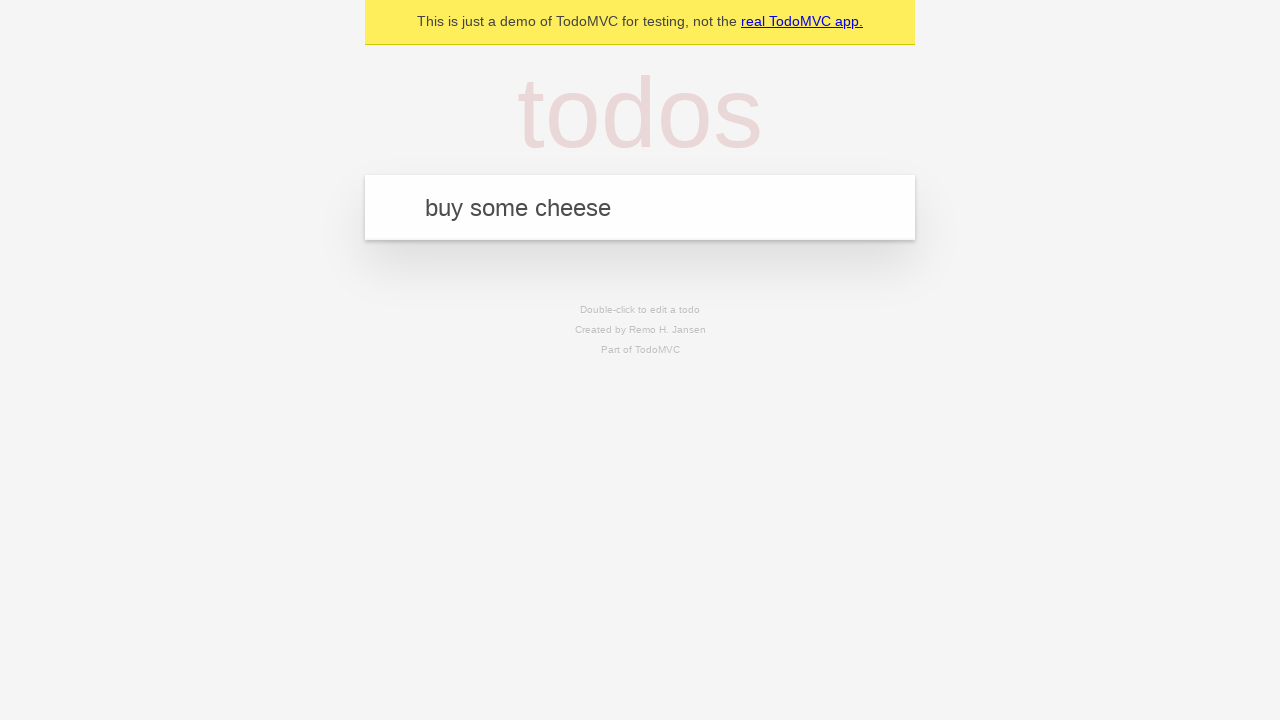

Pressed Enter to create first todo item on [placeholder='What needs to be done?']
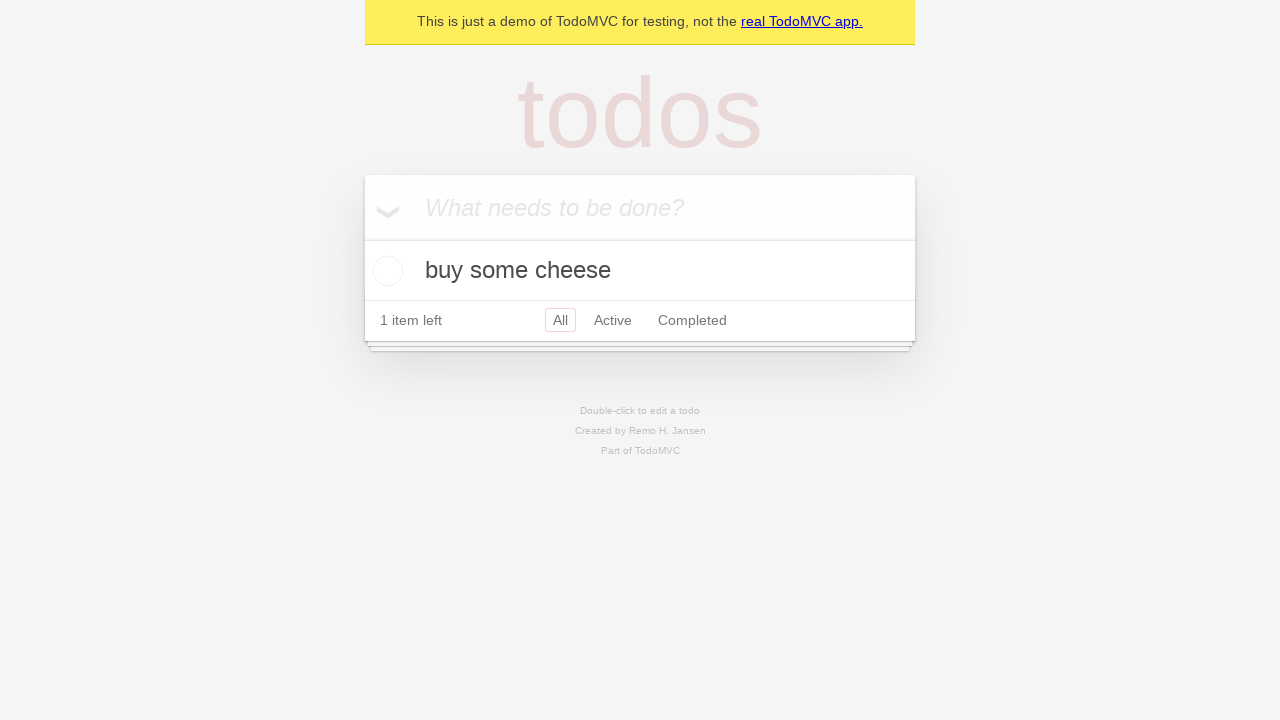

Filled todo input with 'feed the cat' on [placeholder='What needs to be done?']
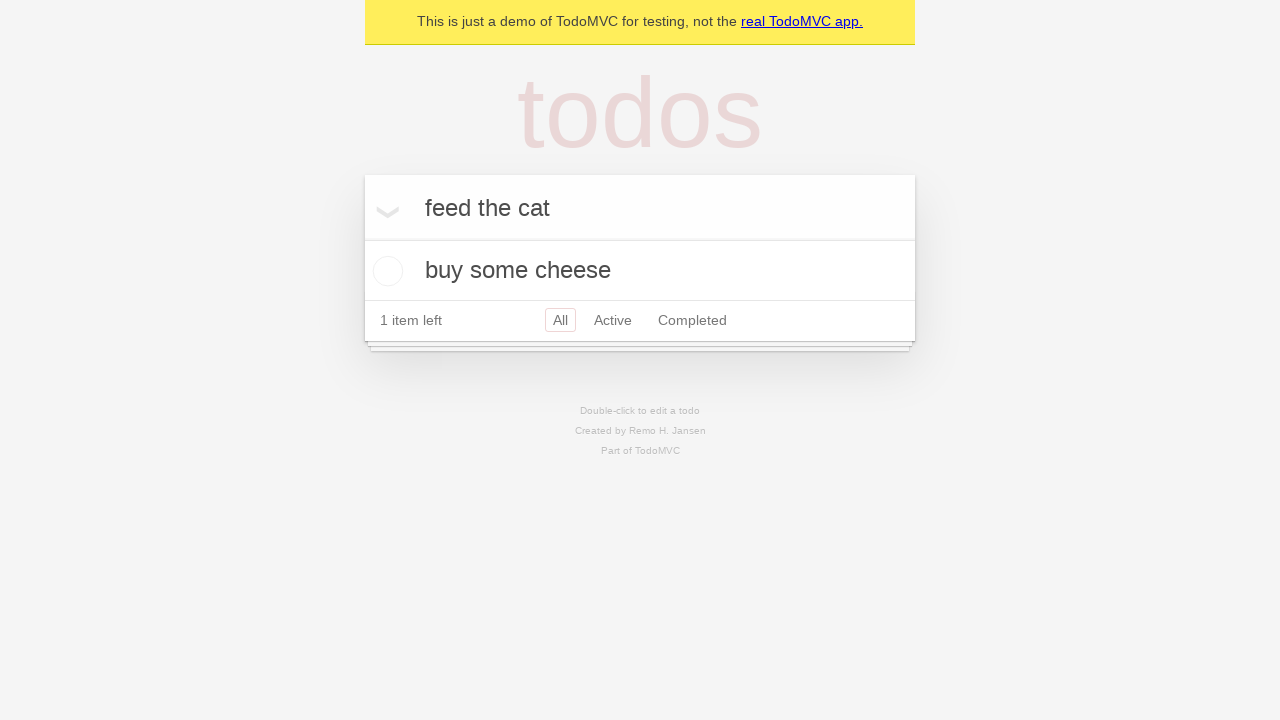

Pressed Enter to create second todo item on [placeholder='What needs to be done?']
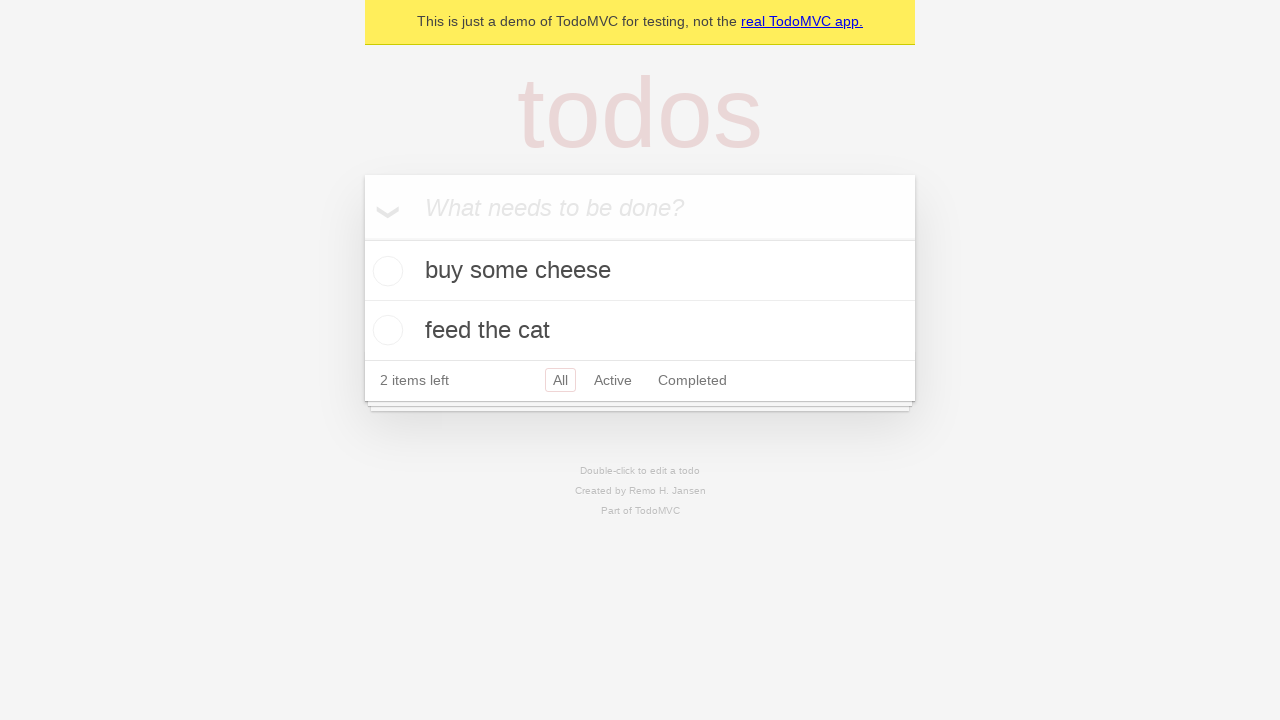

Filled todo input with 'book a doctors appointment' on [placeholder='What needs to be done?']
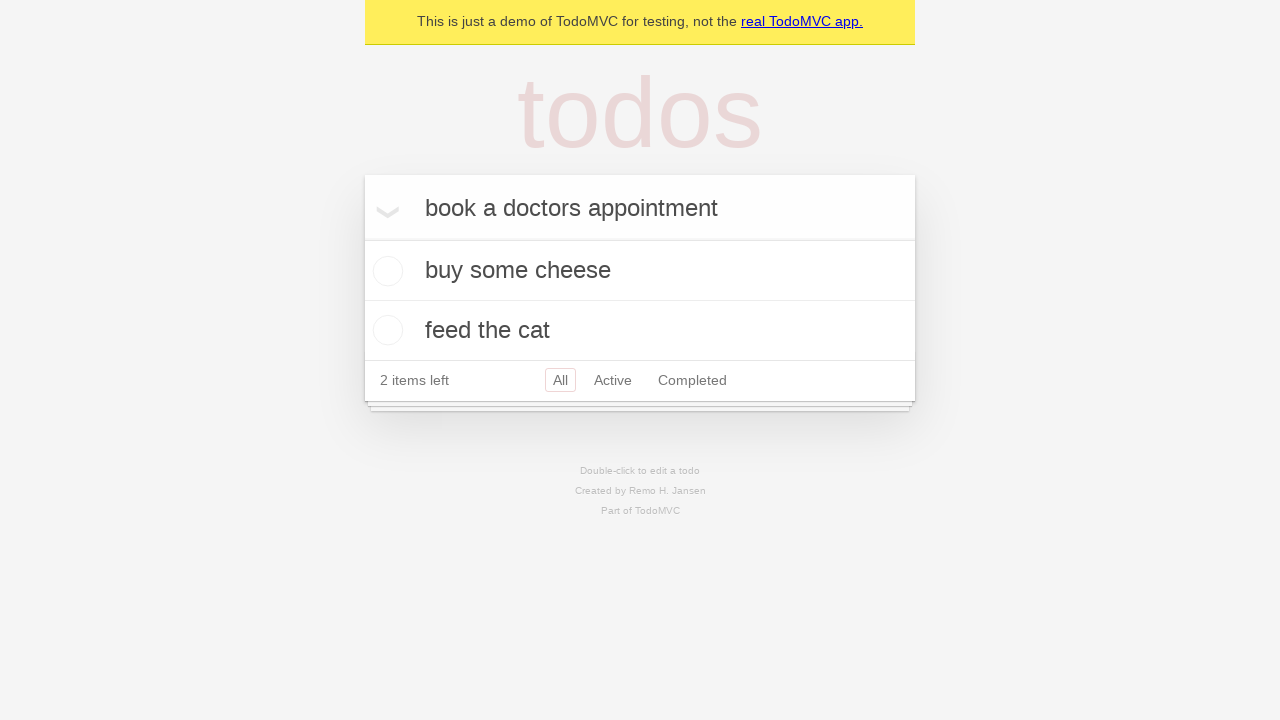

Pressed Enter to create third todo item on [placeholder='What needs to be done?']
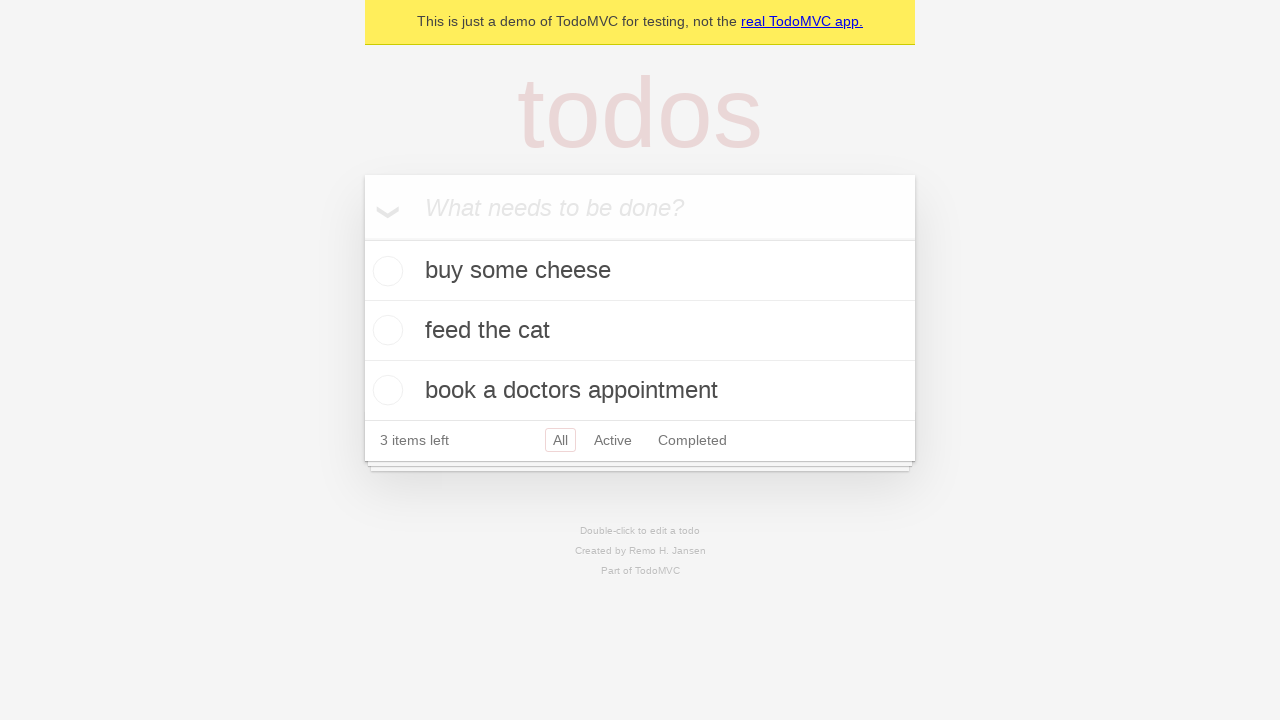

Double-clicked second todo item to enter edit mode at (640, 331) on [data-testid='todo-item'] >> nth=1
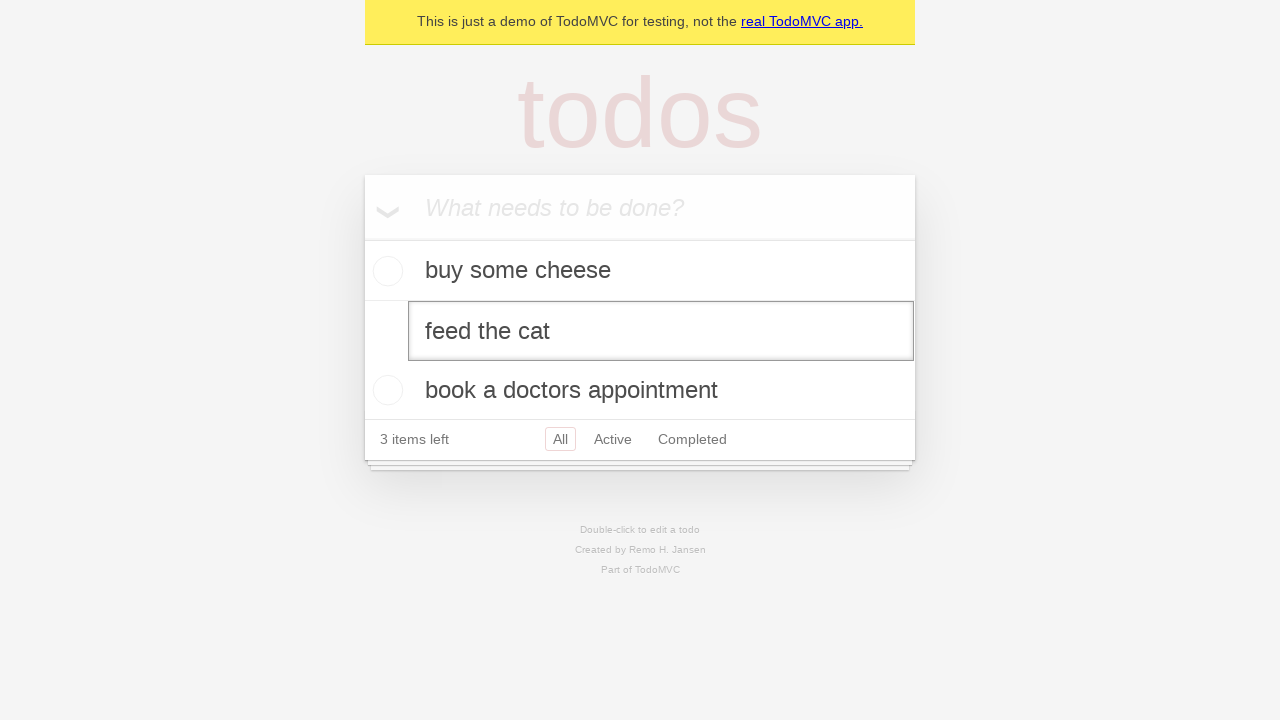

Cleared the text in the edit field on [data-testid='todo-item'] >> nth=1 >> role=textbox[name='Edit']
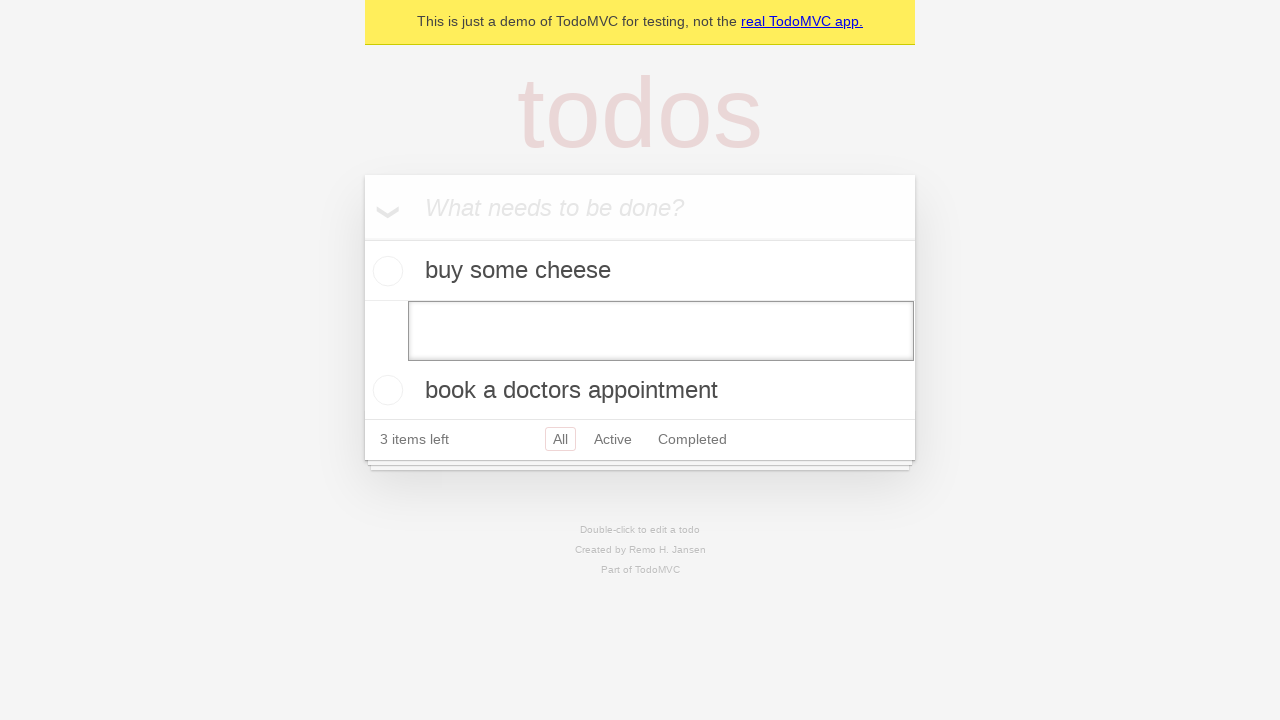

Pressed Enter to confirm empty text and remove the todo item on [data-testid='todo-item'] >> nth=1 >> role=textbox[name='Edit']
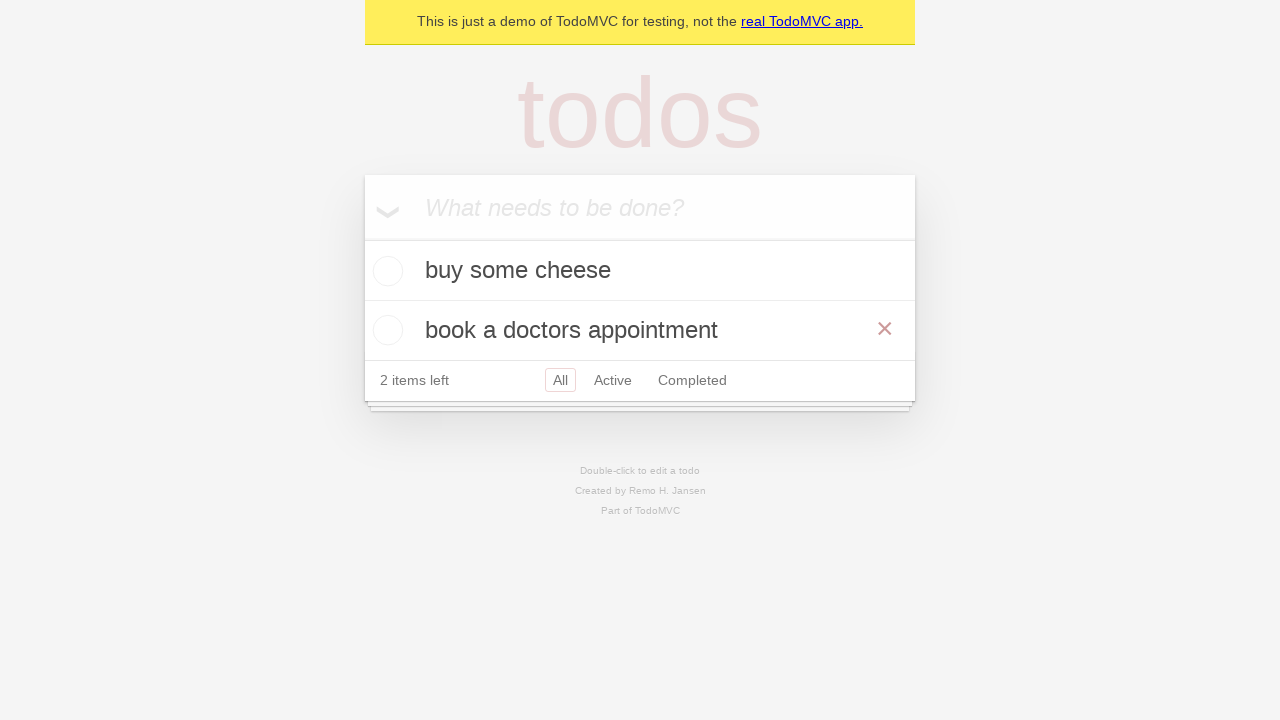

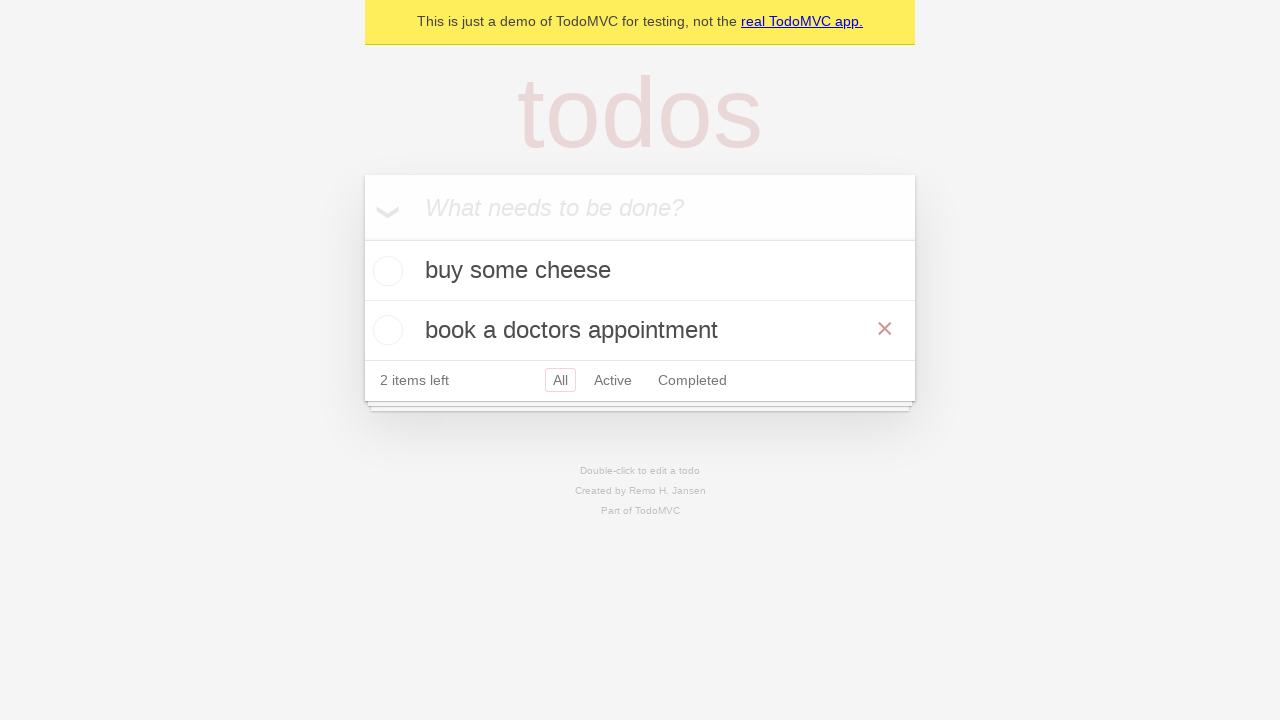